Tests the Russian RMSP (Small and Medium Enterprise Registry) search functionality by entering a tax identification number (INN) and submitting the search form to verify results load.

Starting URL: https://rmsp.nalog.ru/search.html#

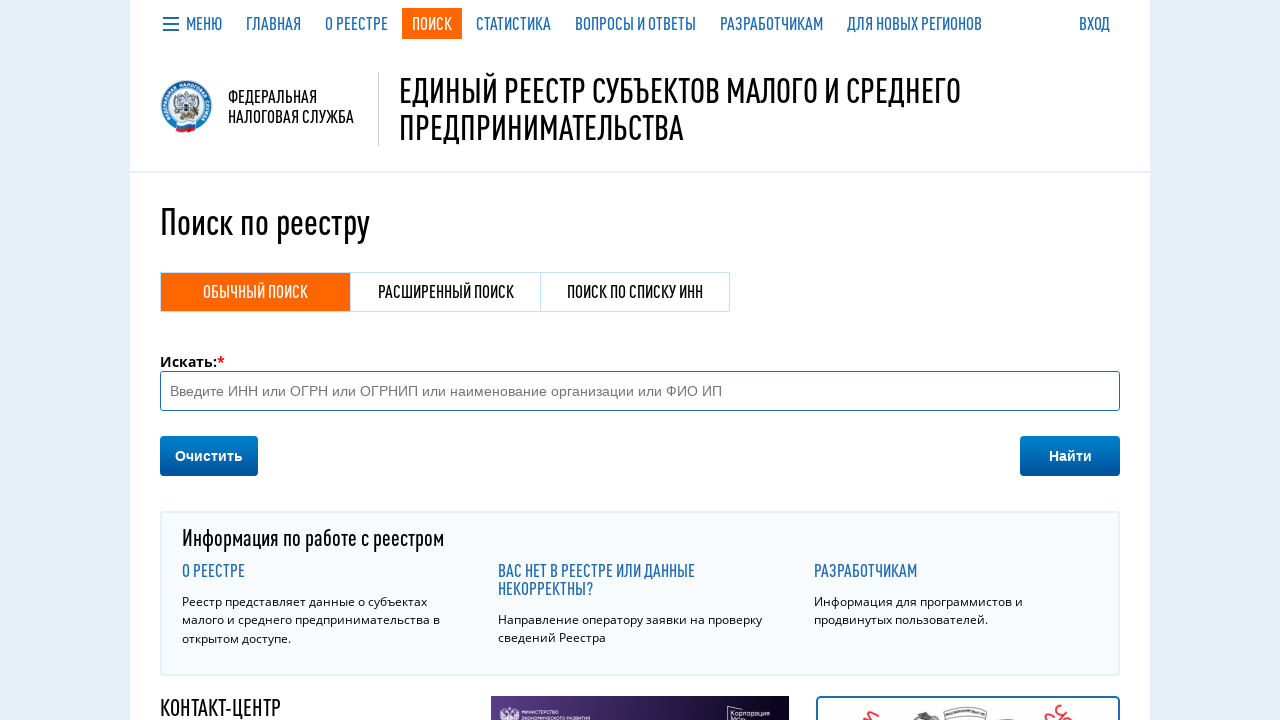

Waited 3 seconds for page to fully load
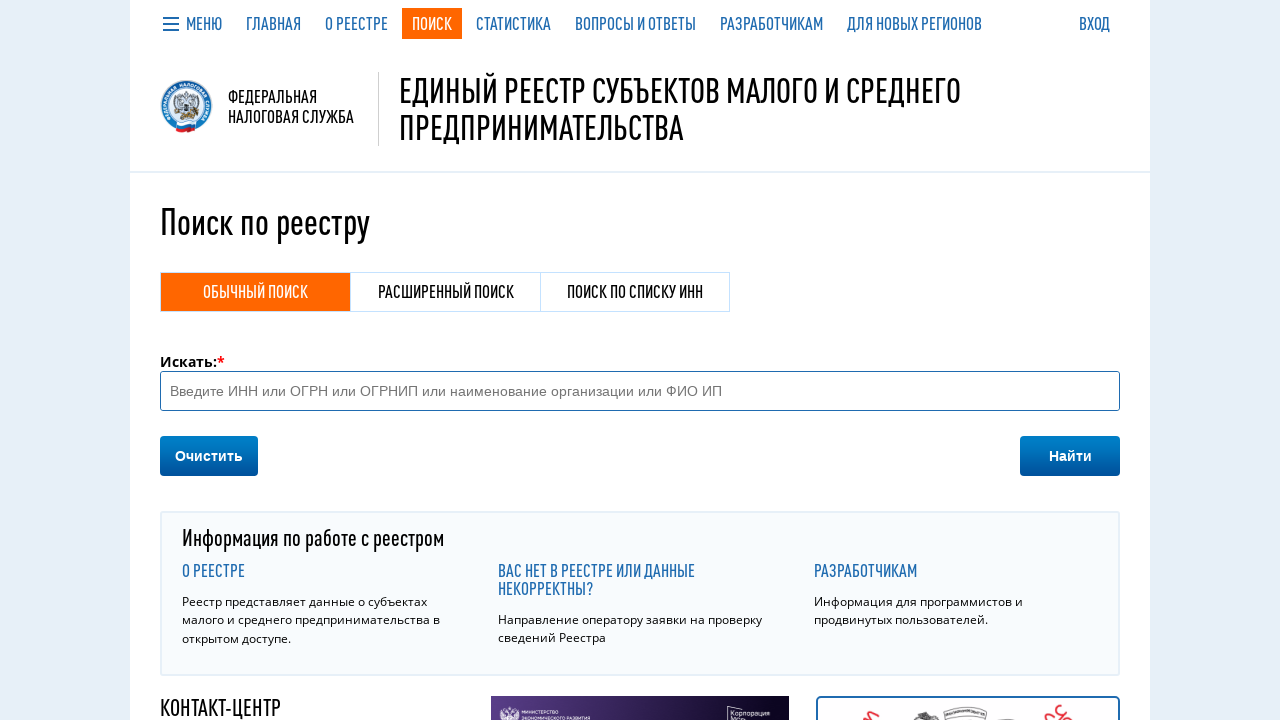

Found search input using selector: input[placeholder*="ИНН"]
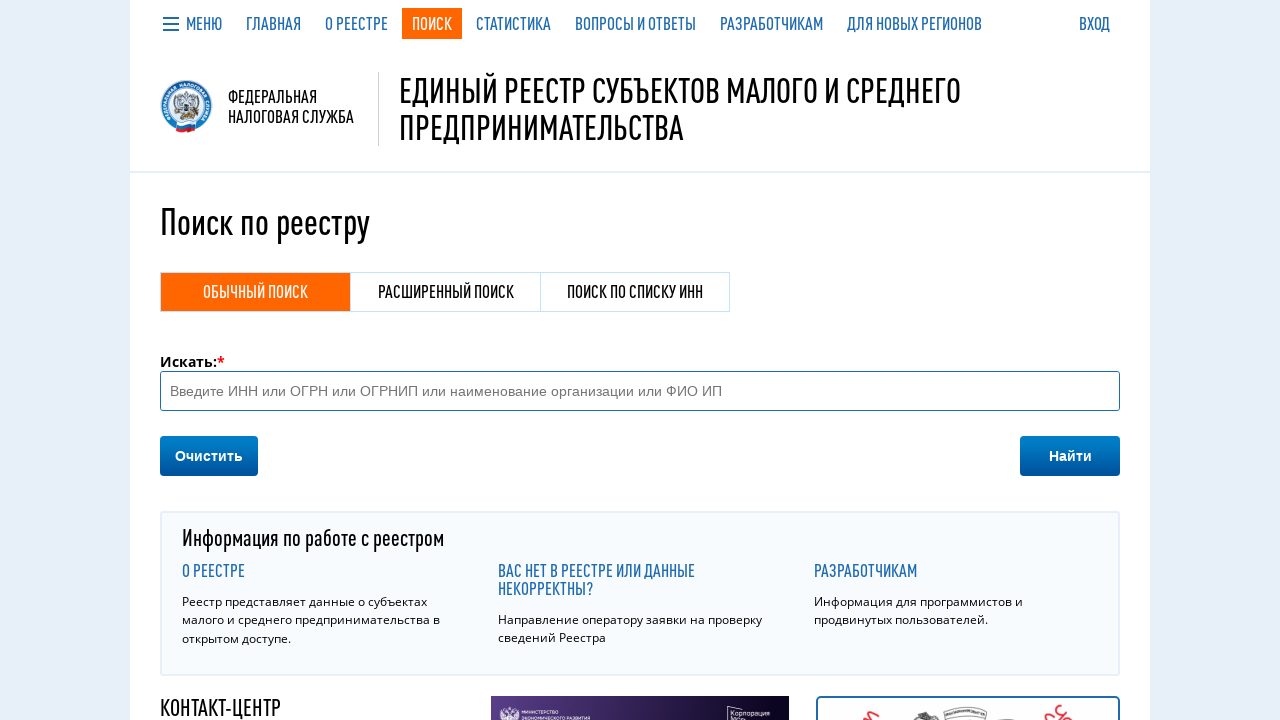

Filled search field with INN number 7707083893 on input[type="text"]
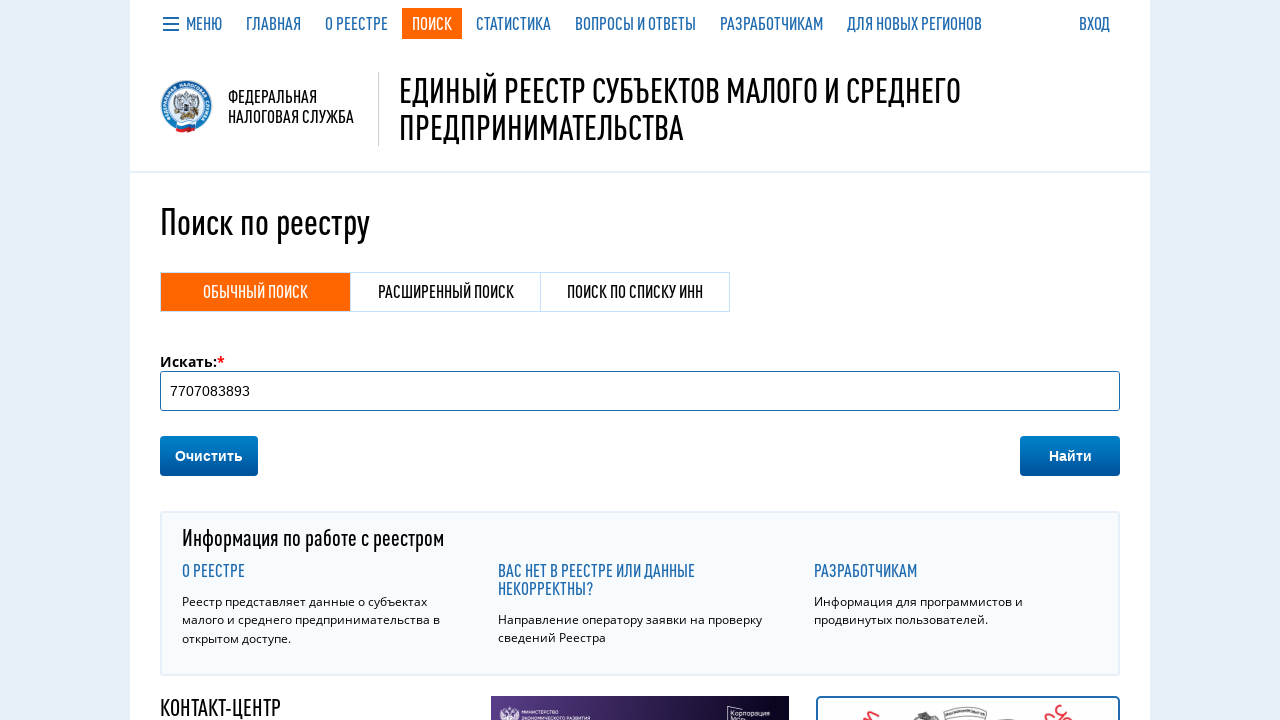

Clicked search button using selector: button:has-text("Найти") at (1070, 456) on button:has-text("Найти")
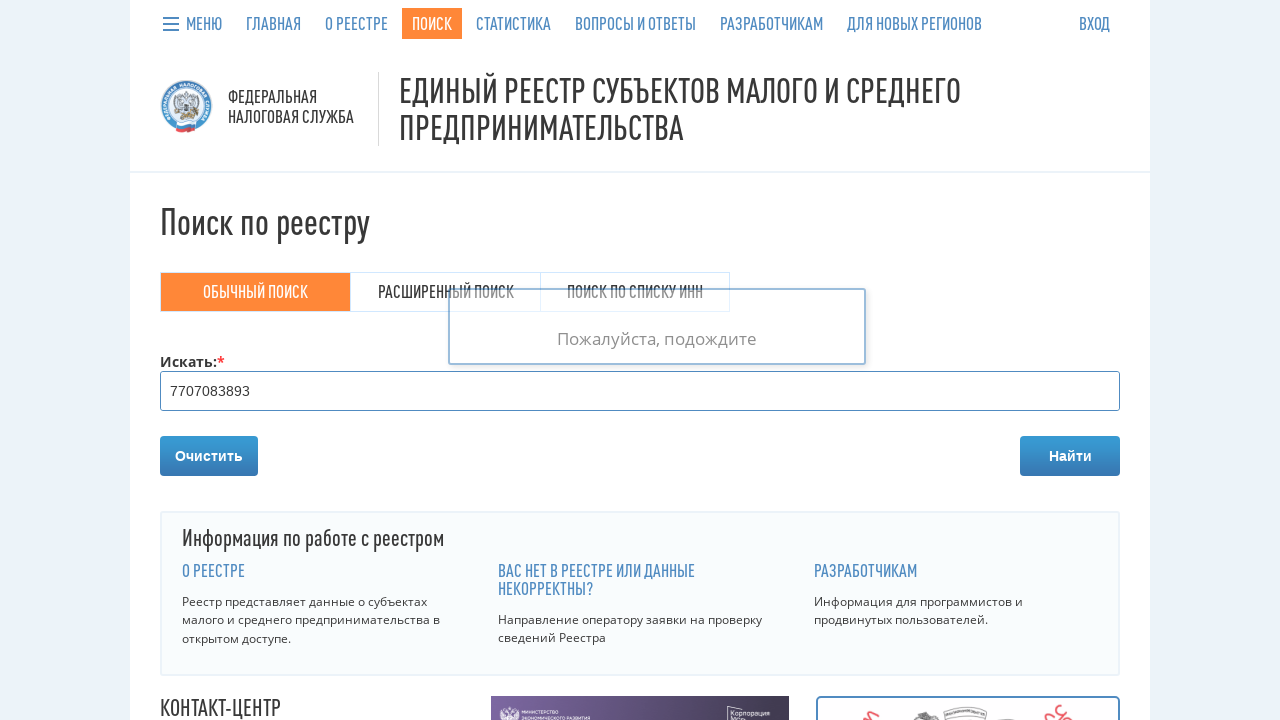

Waited 5 seconds for search results to load
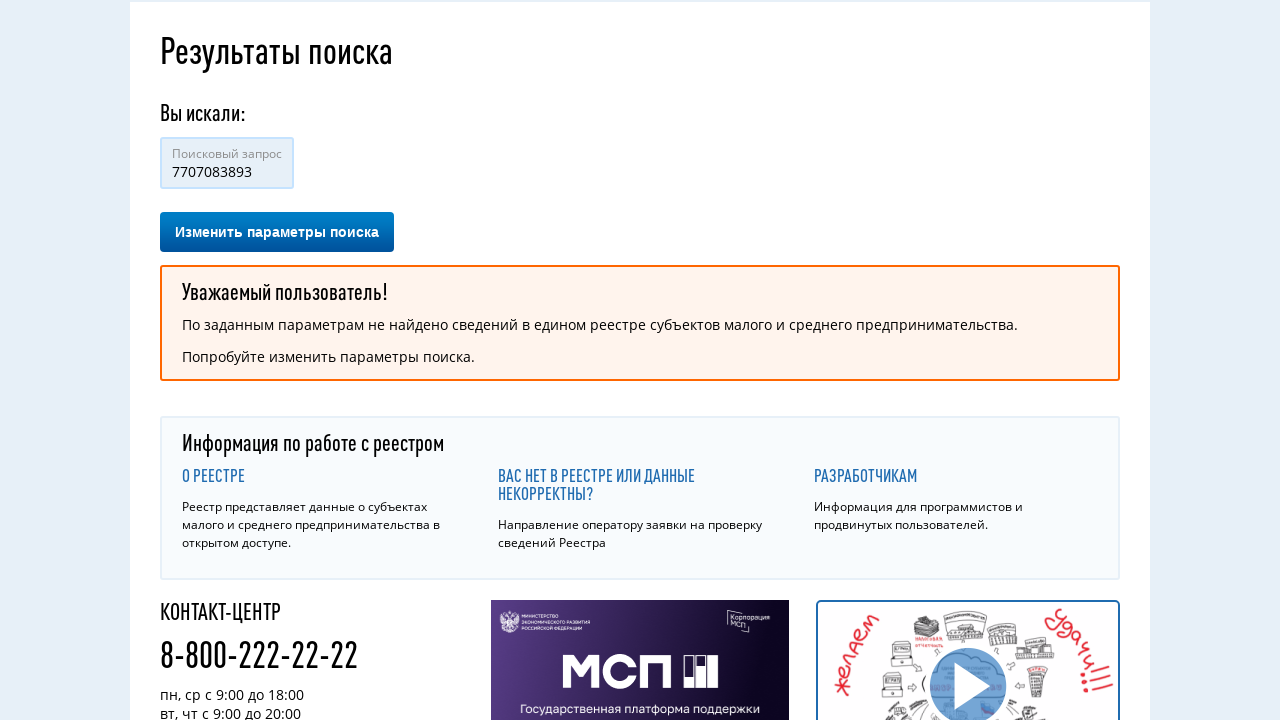

Search results or notification message appeared on page
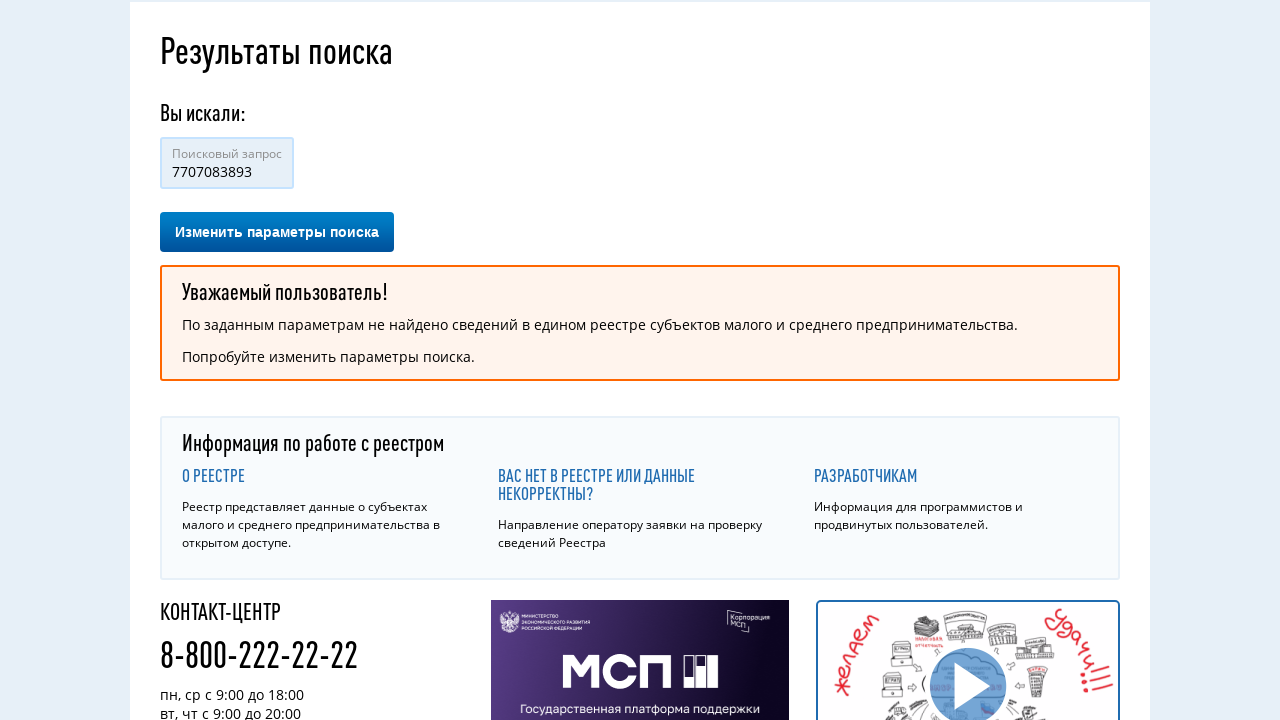

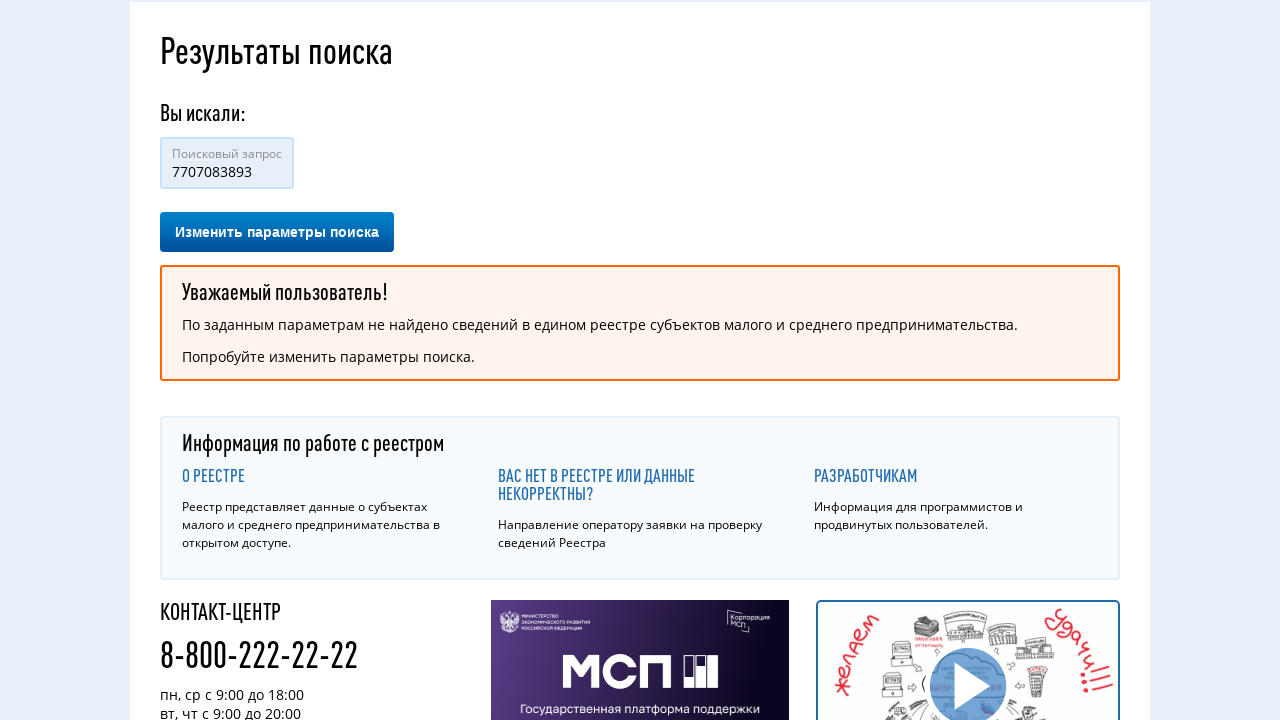